Tests the practice form on demoqa.com by navigating to the Forms section and filling out personal information including name, email, gender, phone number, and date of birth.

Starting URL: https://demoqa.com/

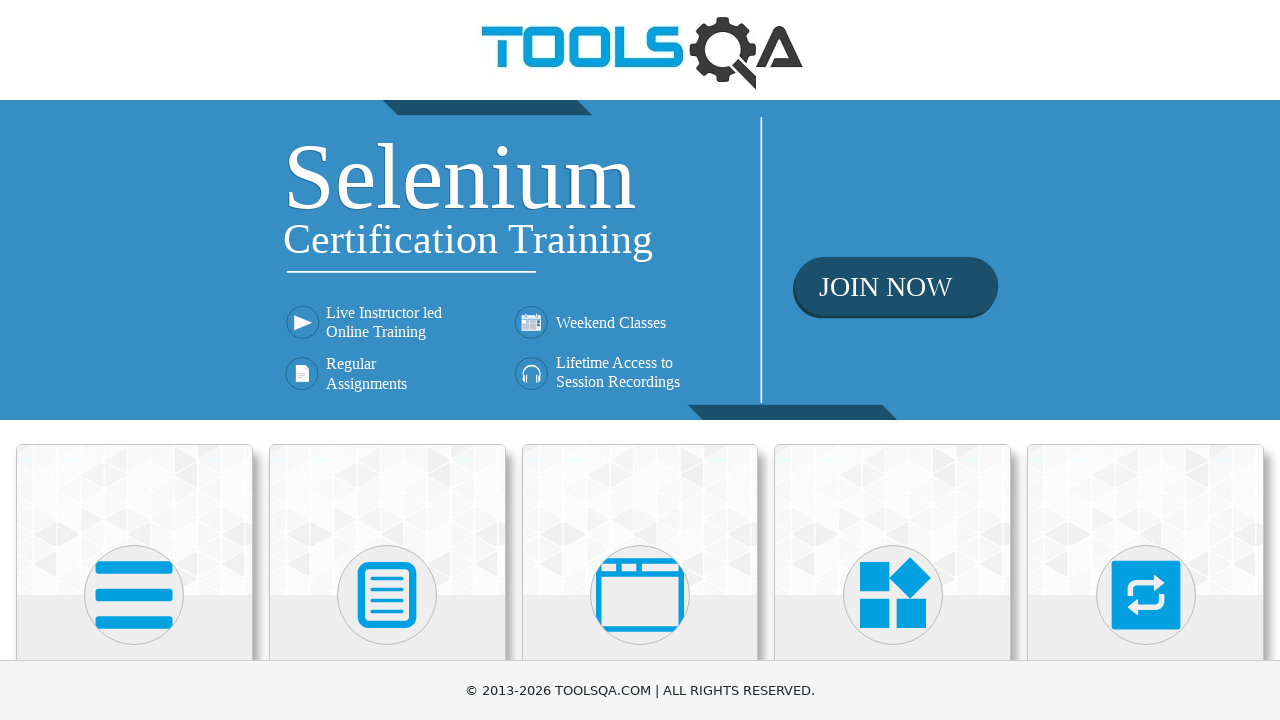

Clicked on Forms card at (387, 360) on text=Forms
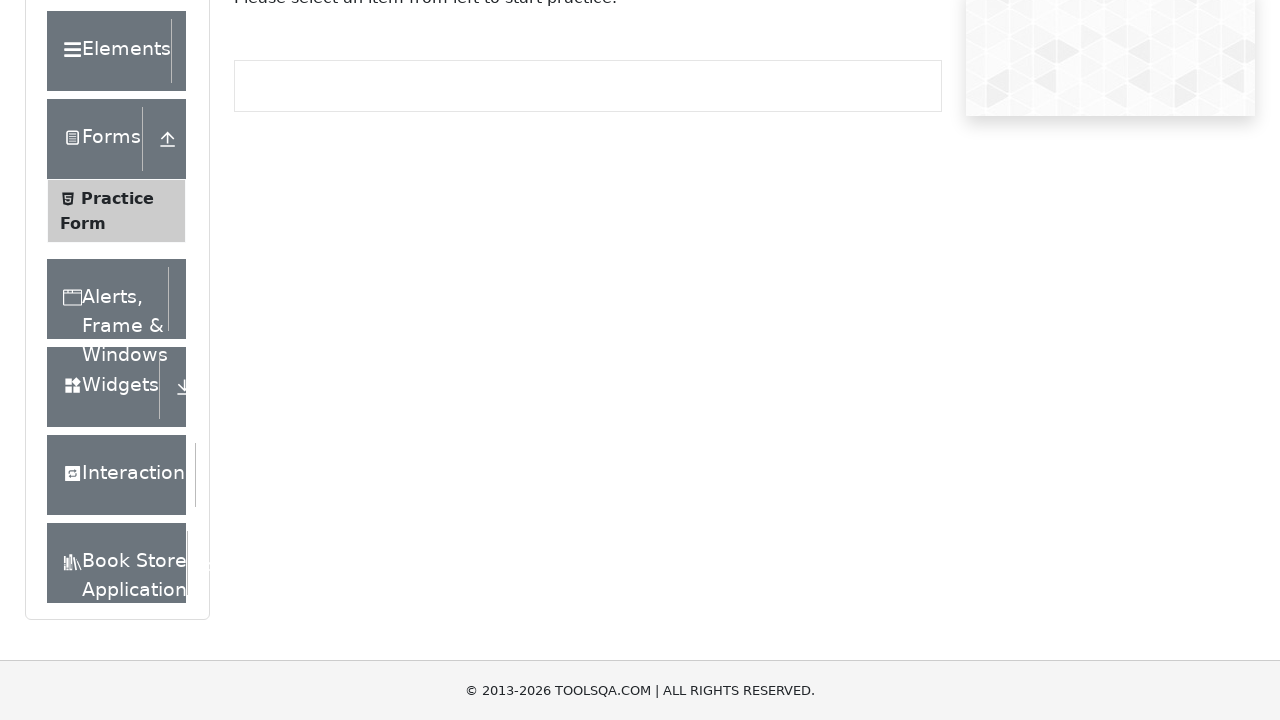

Clicked on Practice Form submenu at (117, 336) on text=Practice Form
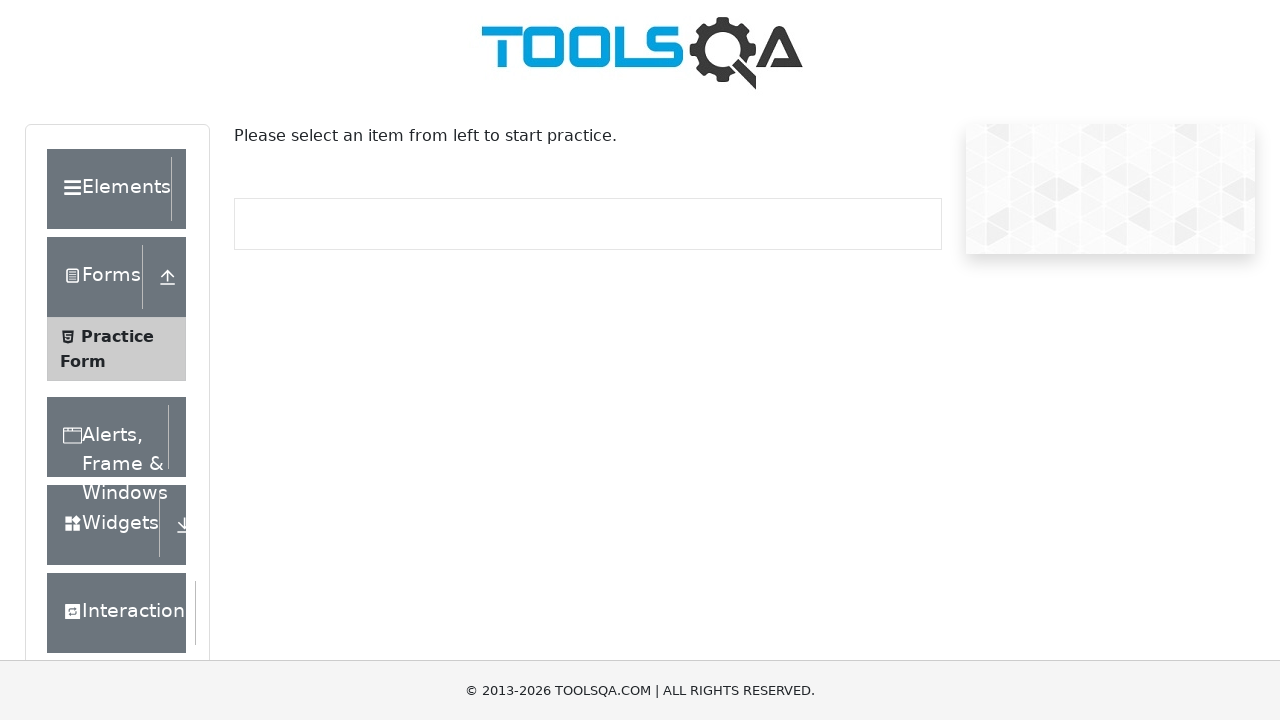

Filled first name field with 'Douglas' on #firstName
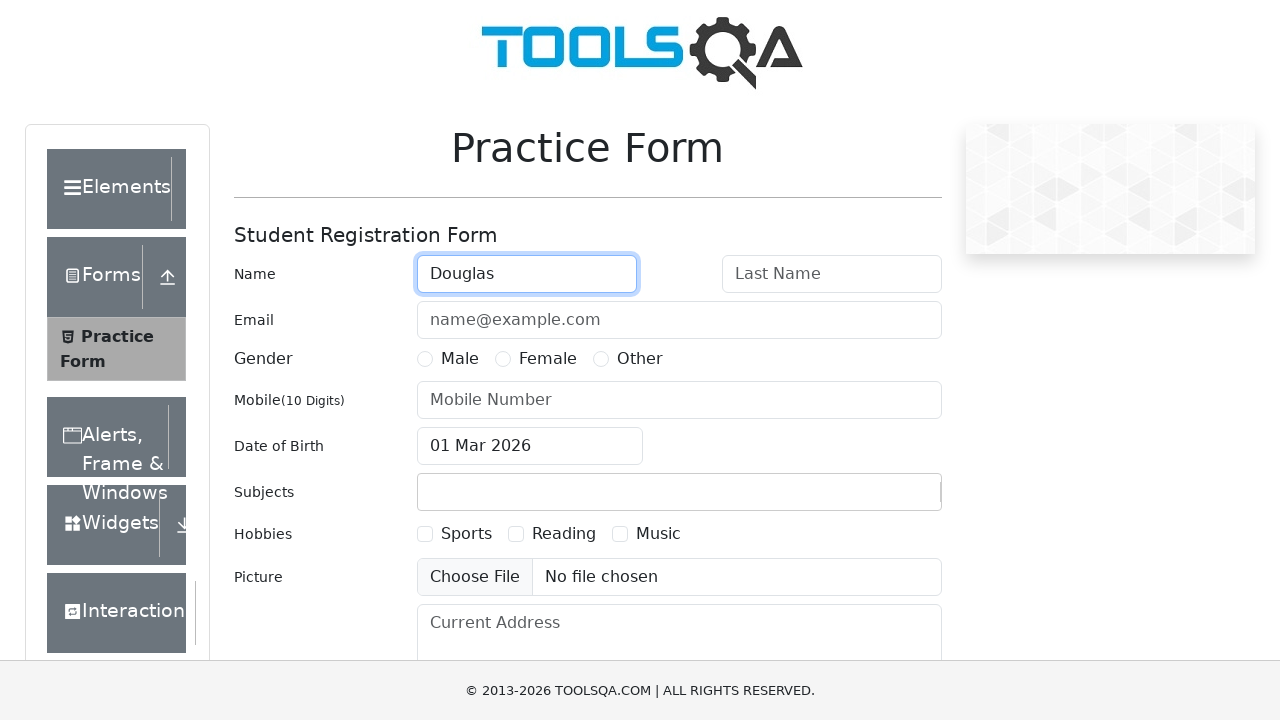

Filled last name field with 'Ramos' on #lastName
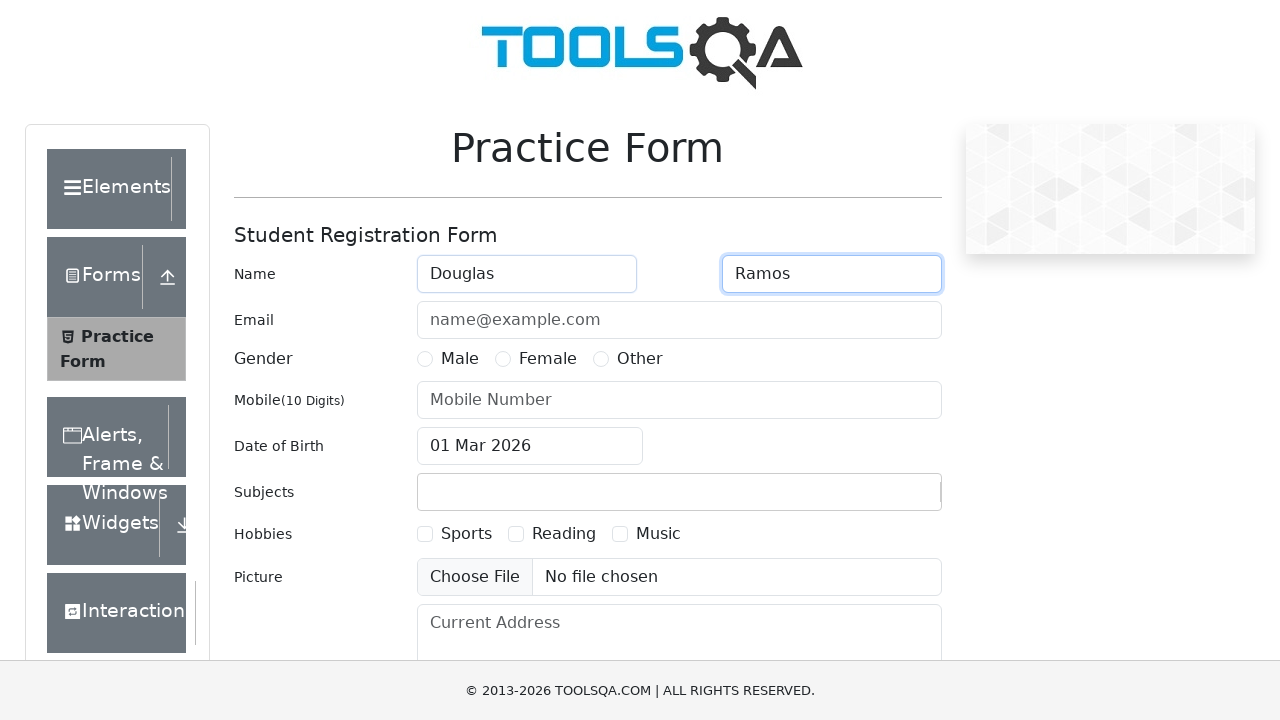

Filled email field with 'douglasramos.adm@gmail.com' on #userEmail
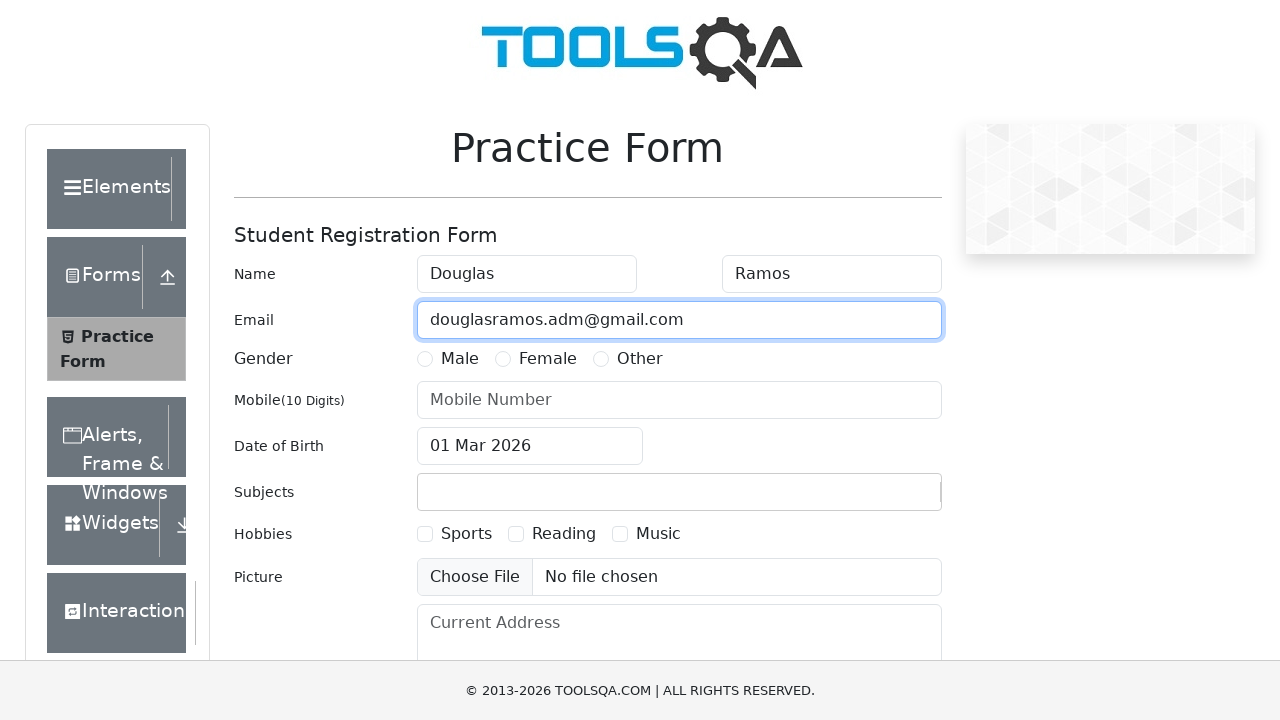

Selected Male gender option at (460, 359) on label[for='gender-radio-1']
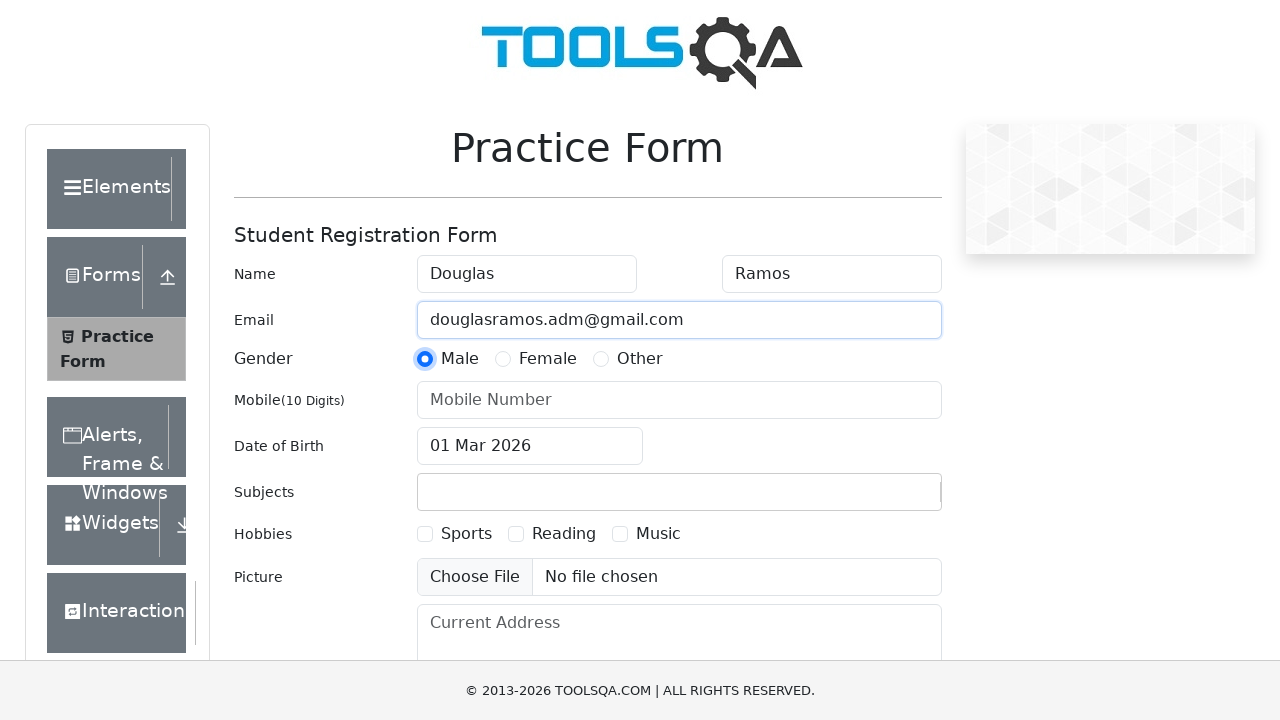

Filled mobile number field with '1691958491' on #userNumber
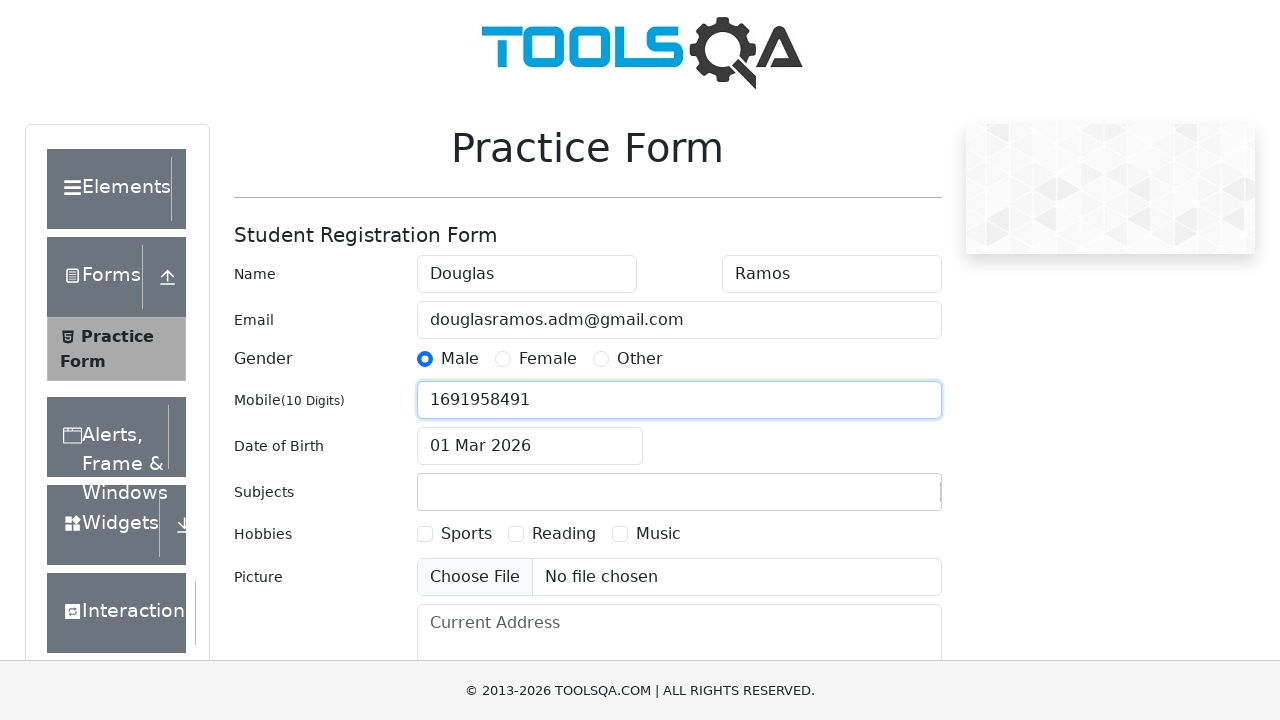

Clicked on date of birth input field to open date picker at (530, 446) on #dateOfBirthInput
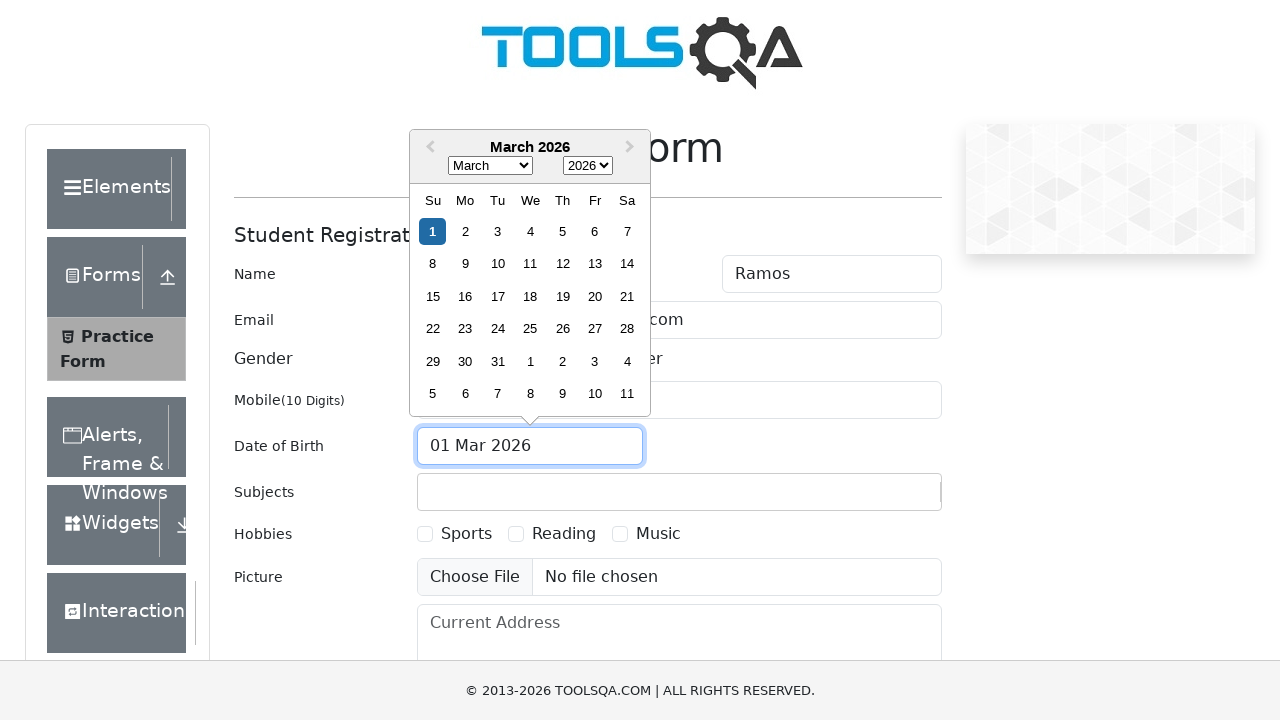

Selected day 13 from the date picker at (595, 264) on .react-datepicker__day--013:not(.react-datepicker__day--outside-month)
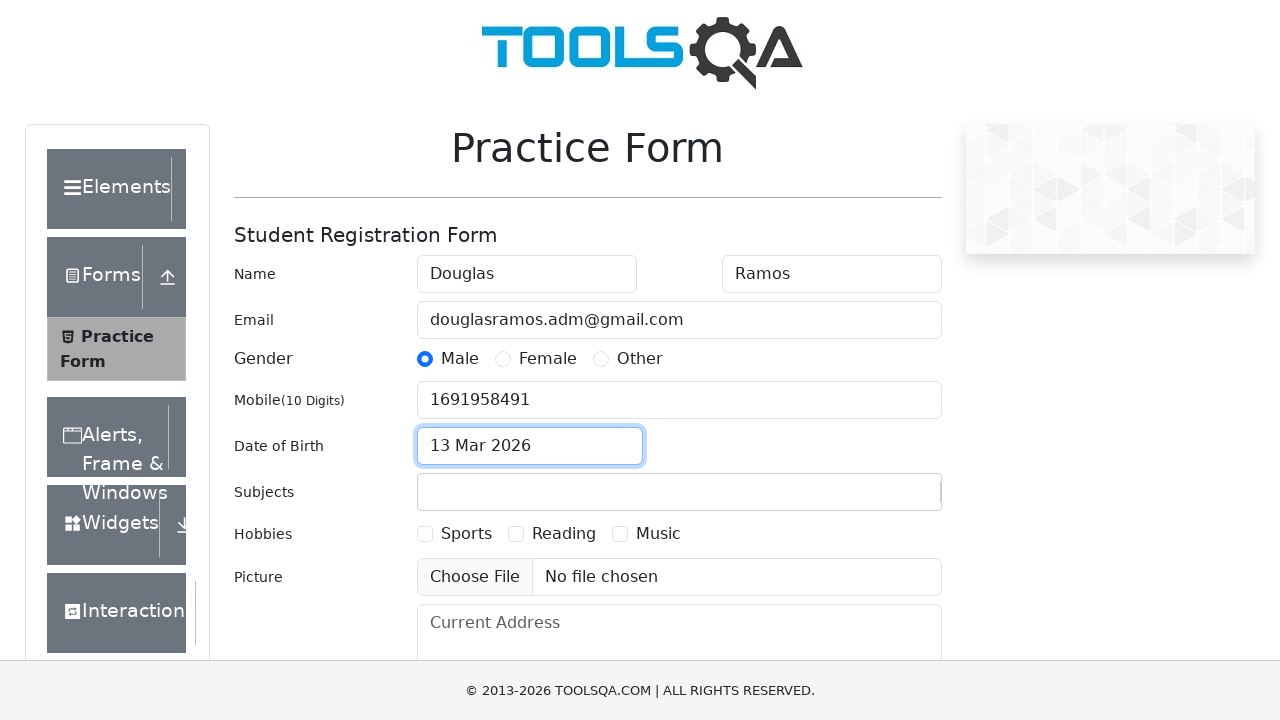

Waited for form to be processed
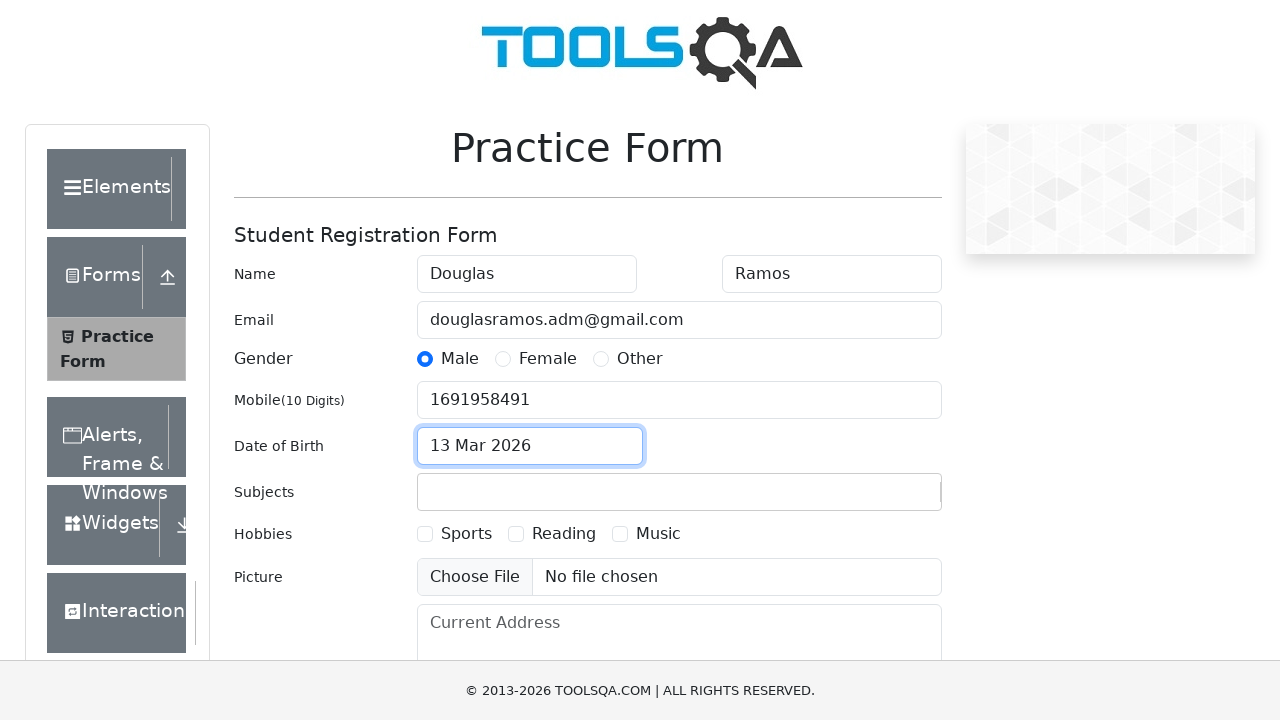

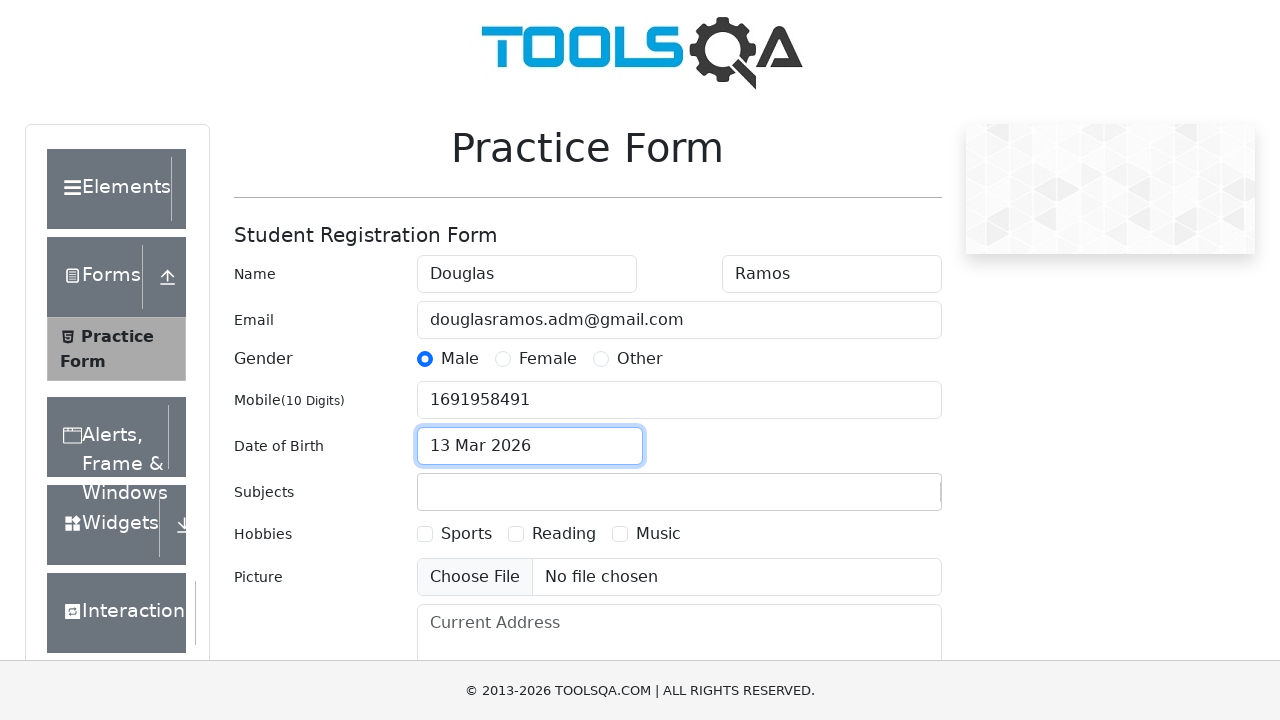